Tests checkbox functionality by verifying initial state, clicking a checkbox, and counting total checkboxes on the page

Starting URL: https://rahulshettyacademy.com/dropdownsPractise/

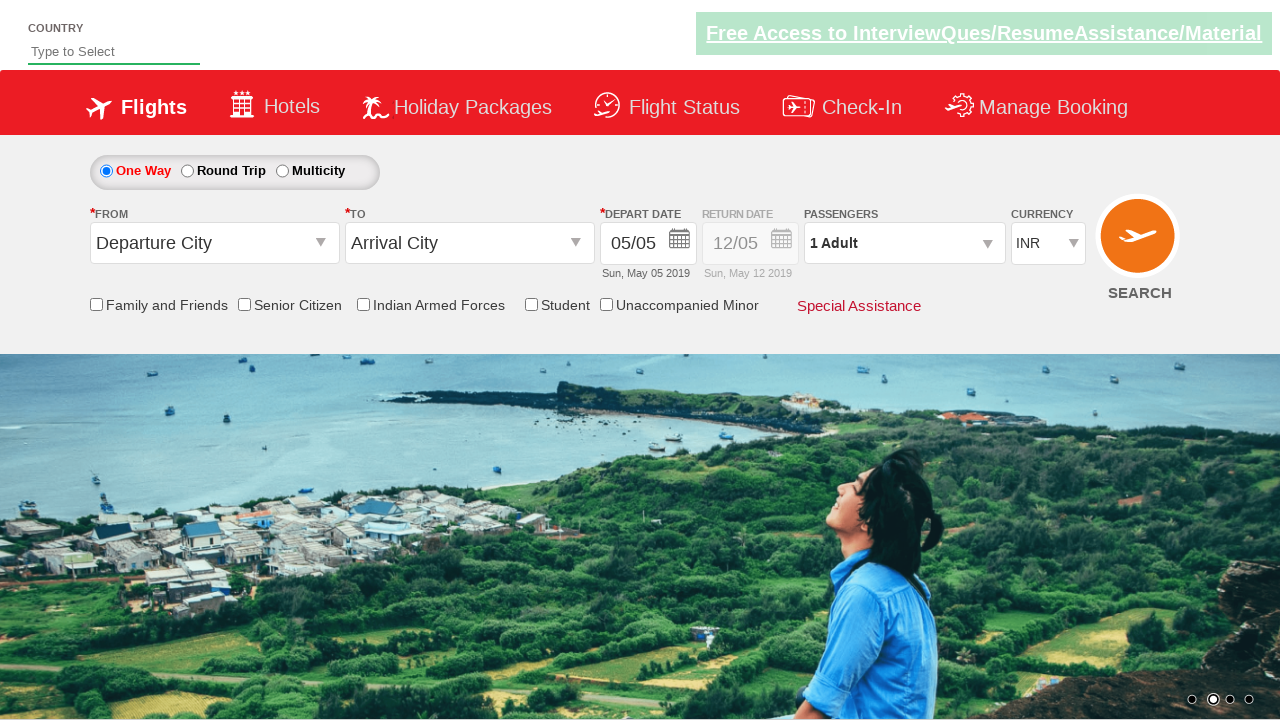

Located the student discount checkbox element
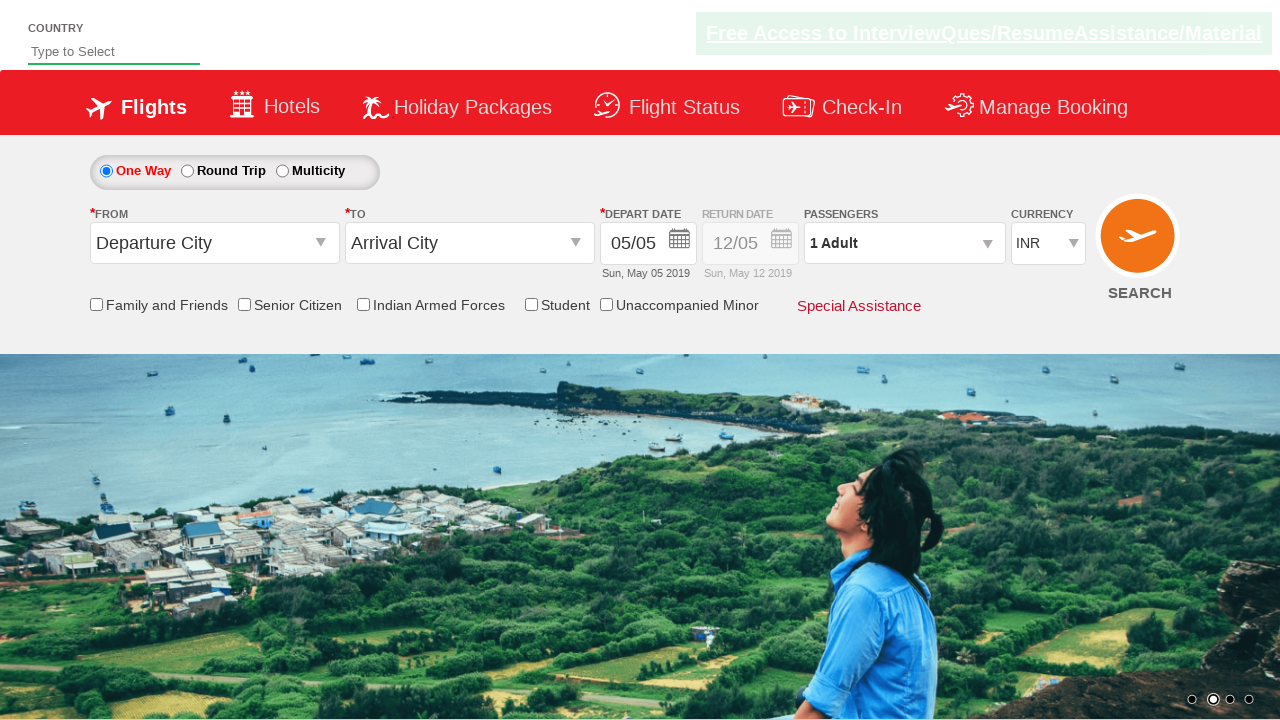

Verified student discount checkbox is not initially selected
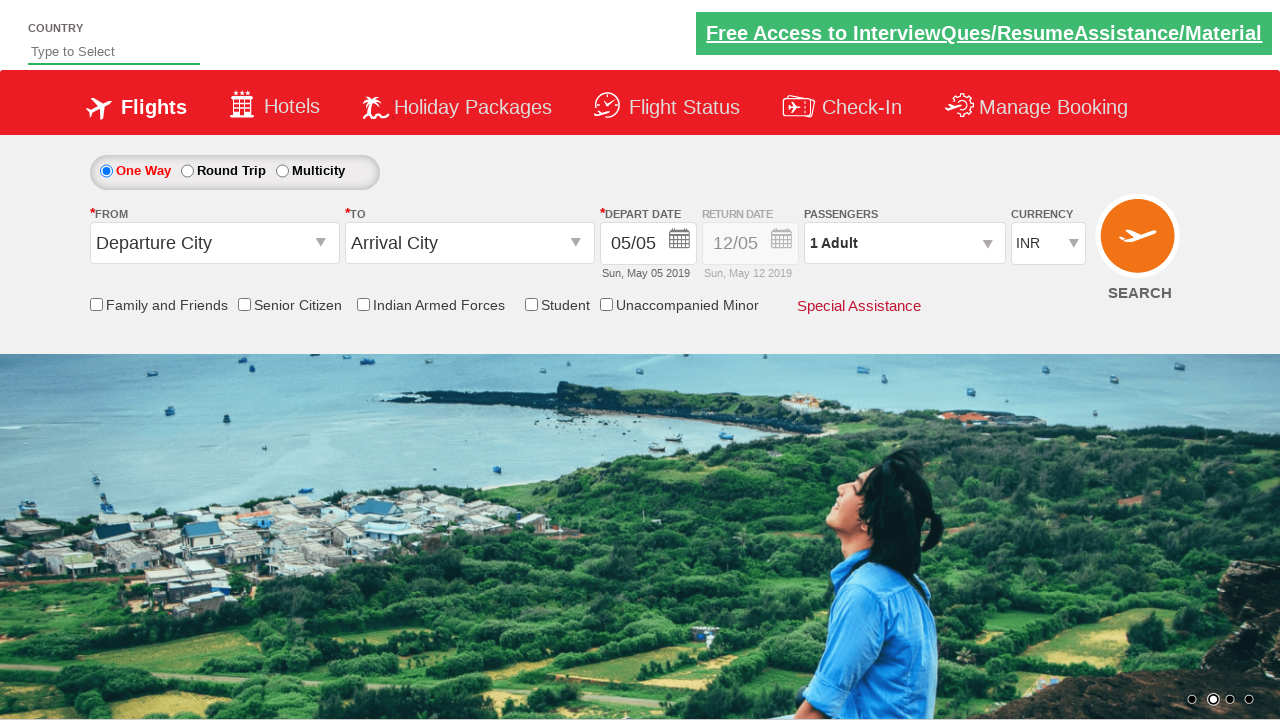

Clicked the student discount checkbox at (531, 304) on #ctl00_mainContent_chk_StudentDiscount
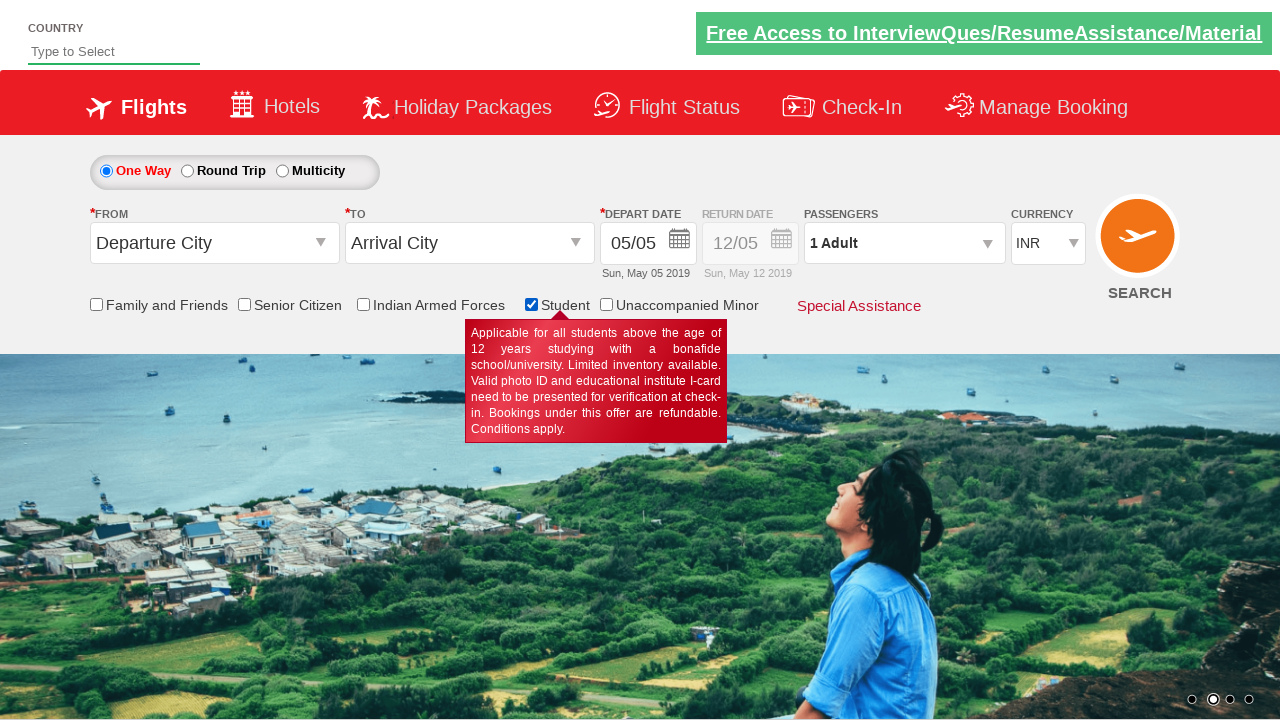

Verified student discount checkbox is now selected
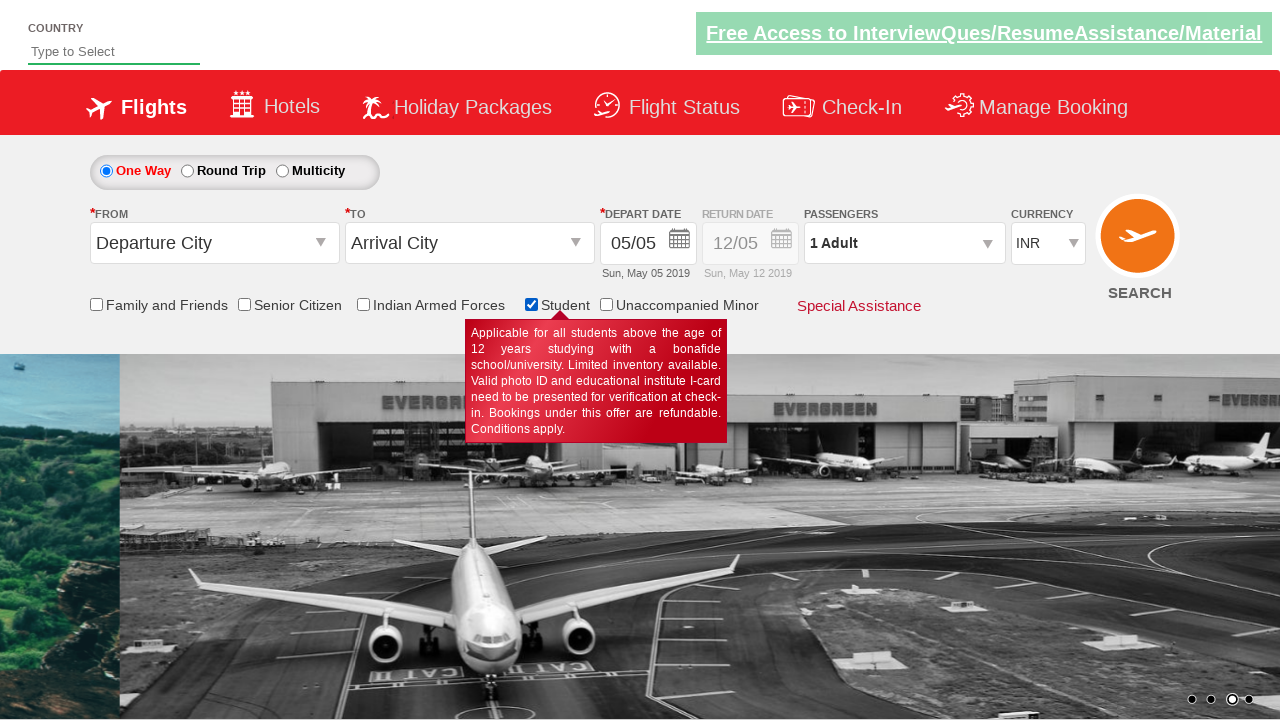

Located all checkbox elements on the page
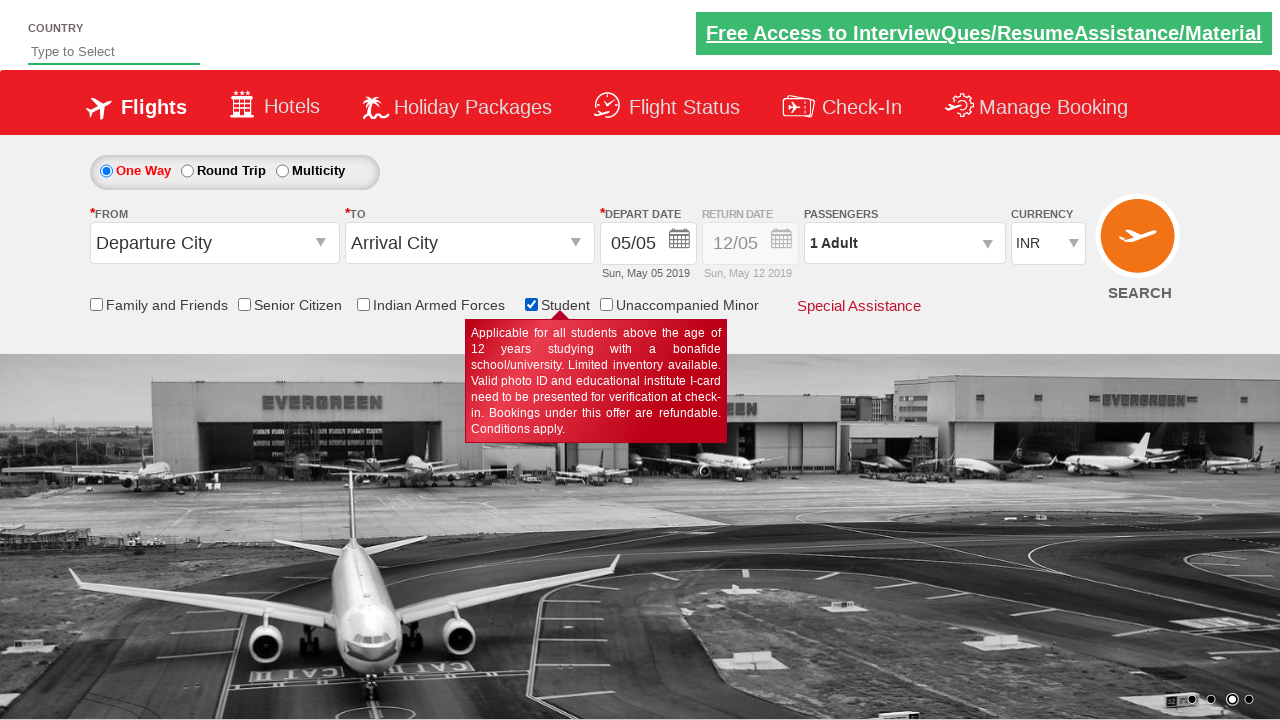

Counted total checkboxes on the page: 6
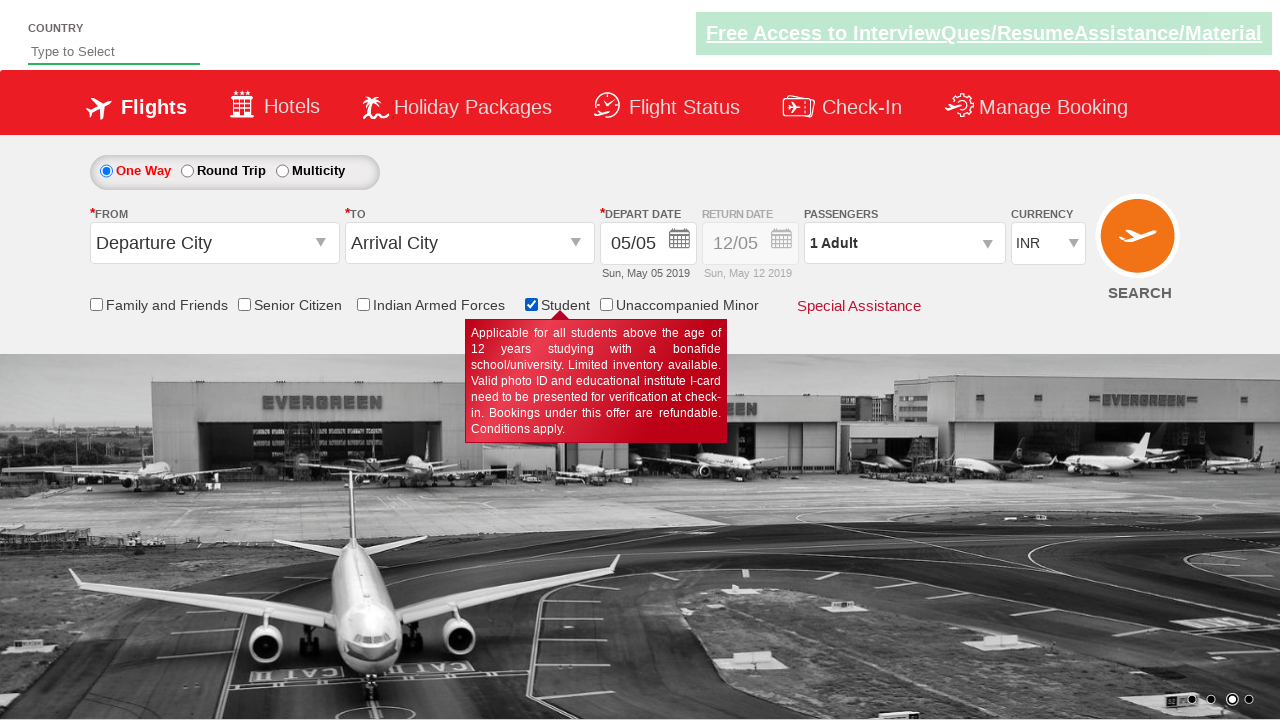

Verified there are exactly 6 checkboxes on the page
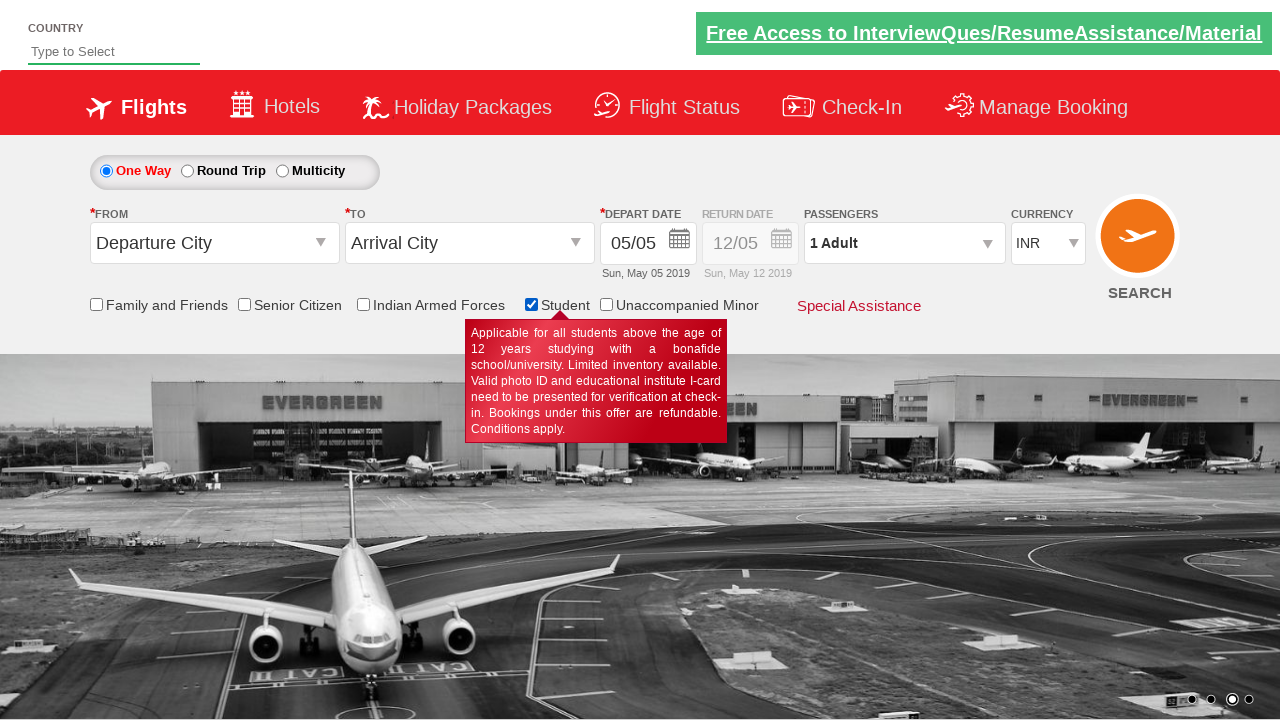

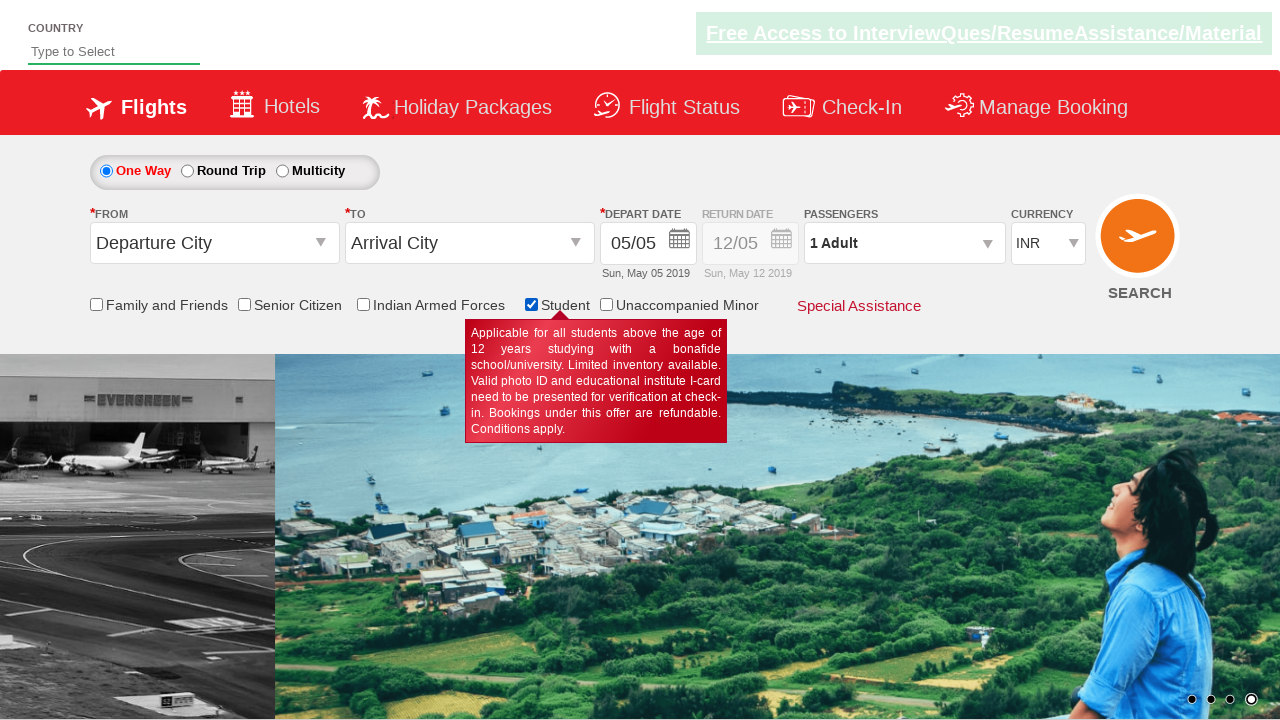